Clicks on a card and verifies the detail panel appears, then clicks the expand button and verifies the URL changes to include the issue ID.

Starting URL: https://jira.trungk18.com/project/board

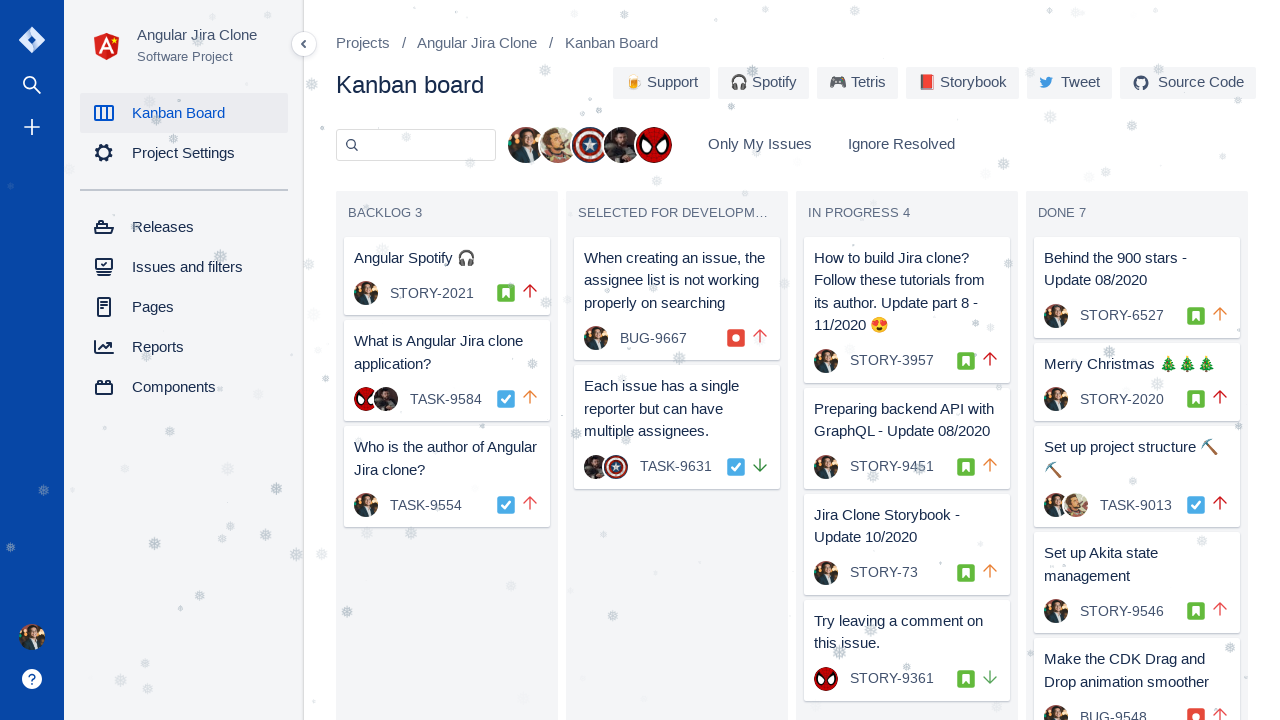

Waited for board to load - #Backlog selector found
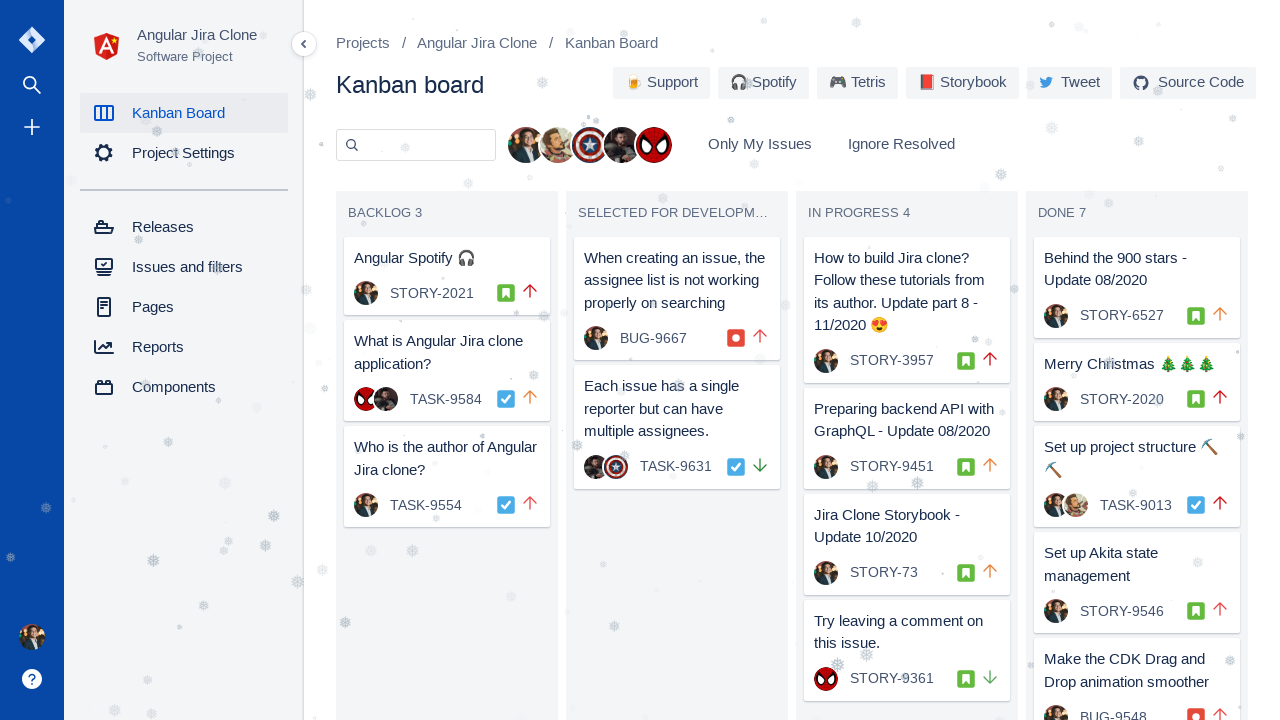

Clicked on 'Angular Spotify 🎧' card at (447, 264) on text=Angular Spotify 🎧
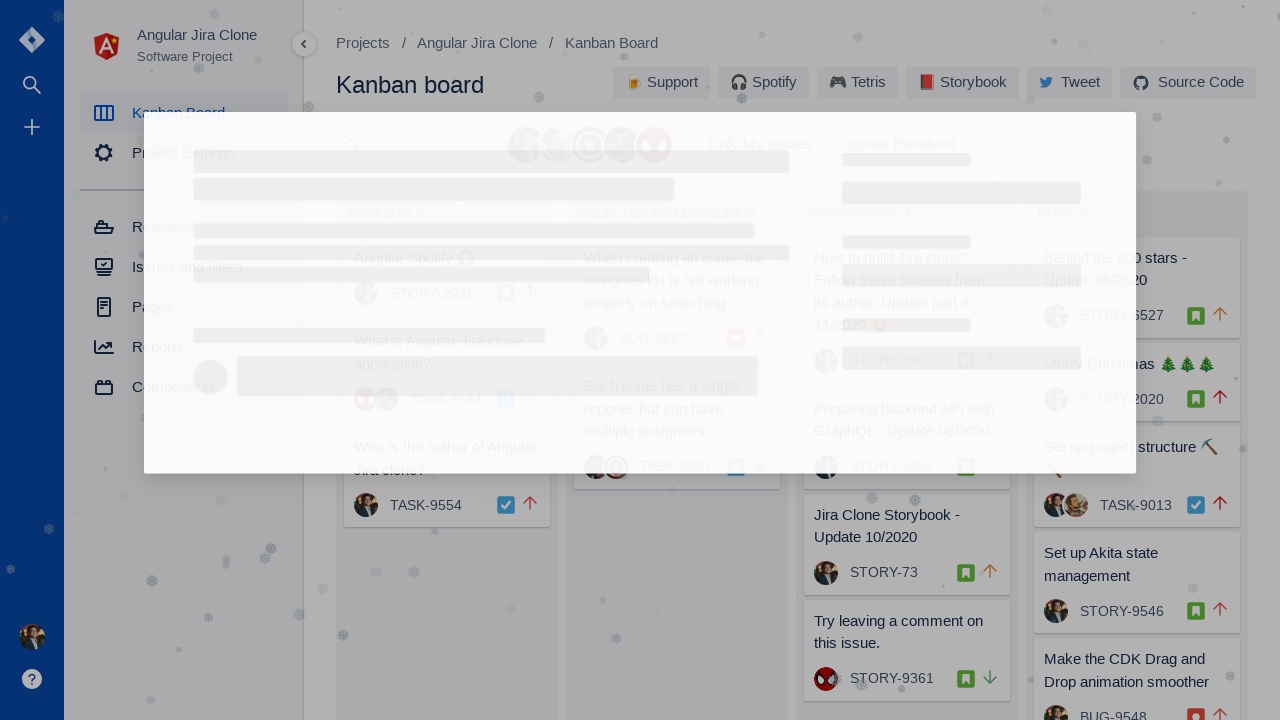

Verified detail panel is visible with STORY-2021
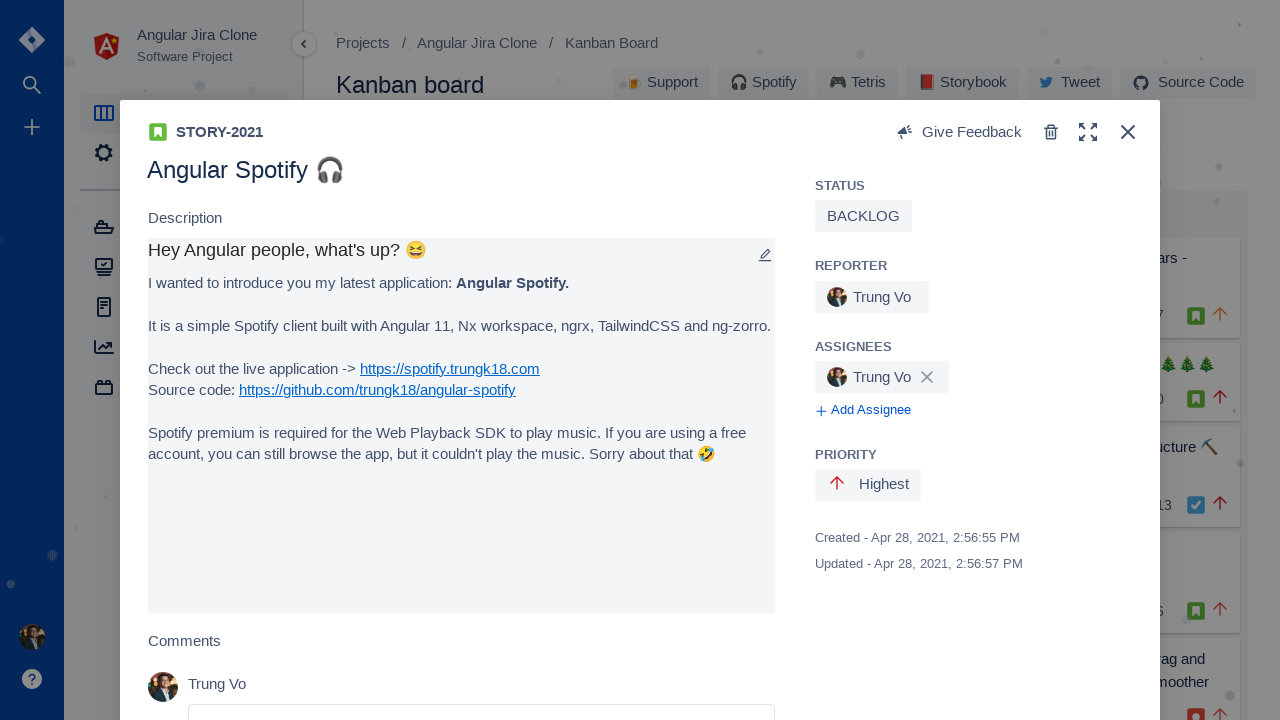

Clicked expand button at (1088, 132) on j-button[icon='expand'] >> button
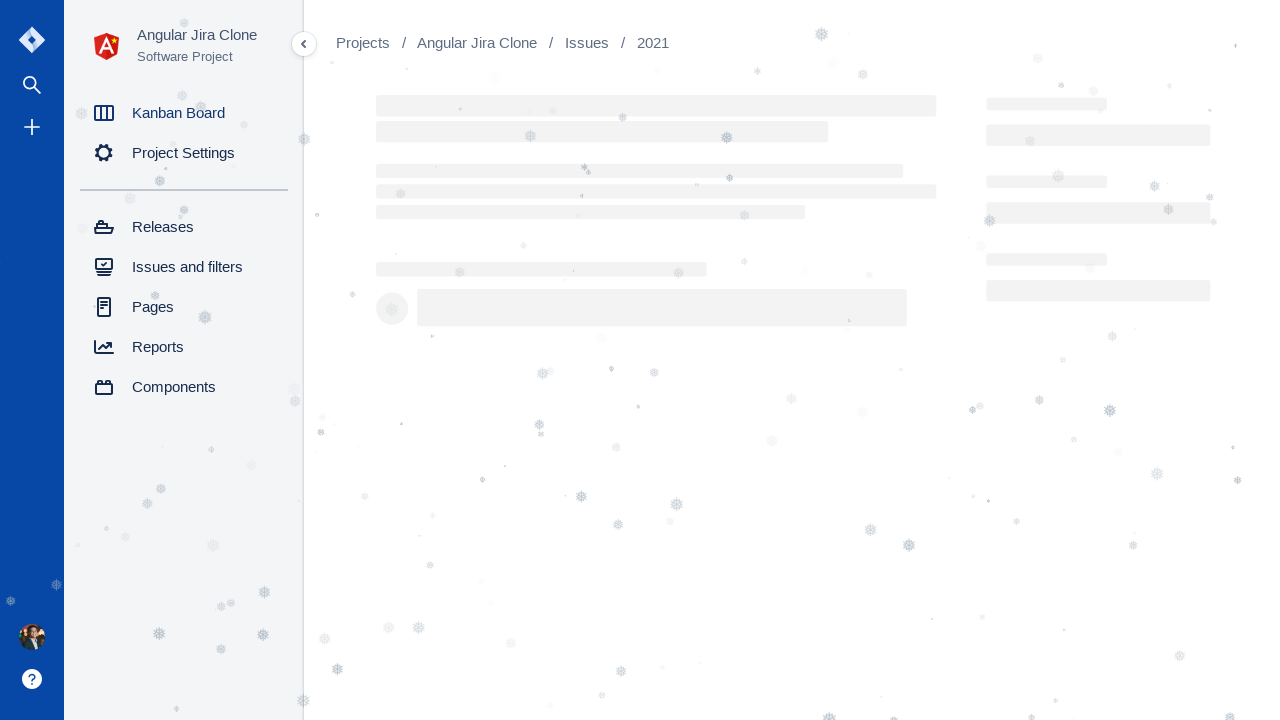

Verified URL changed to include issue ID 2021
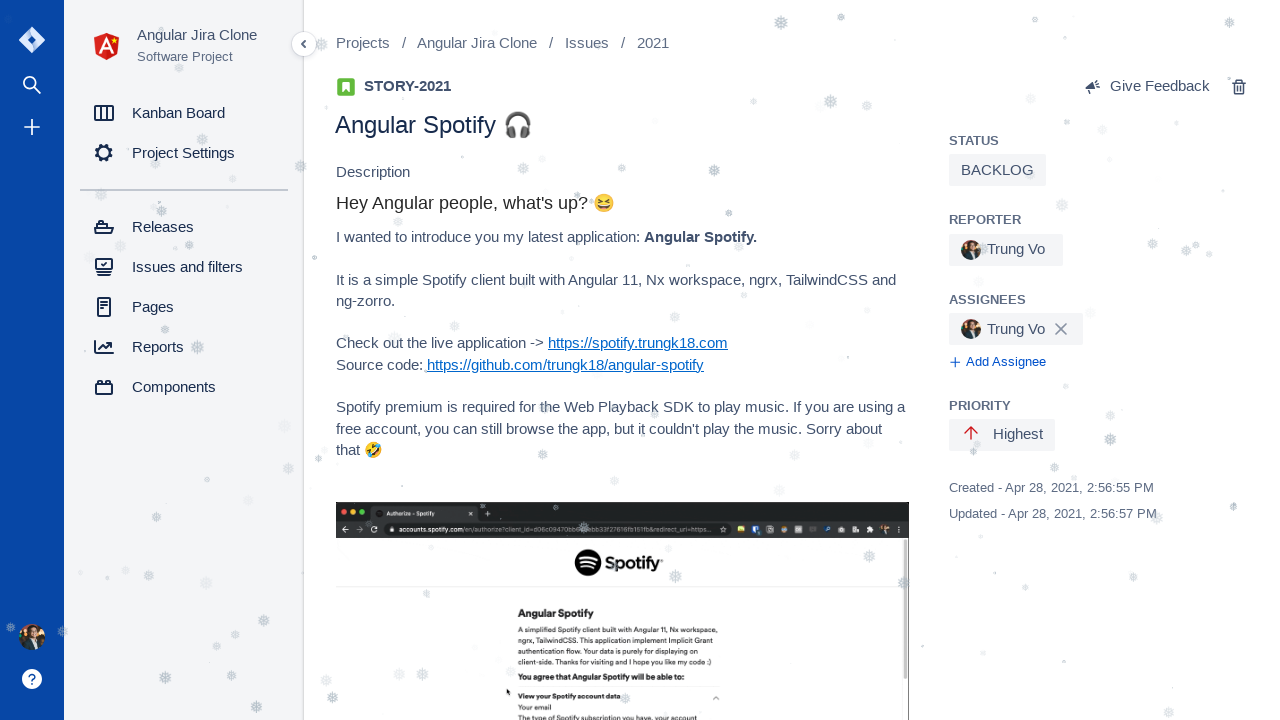

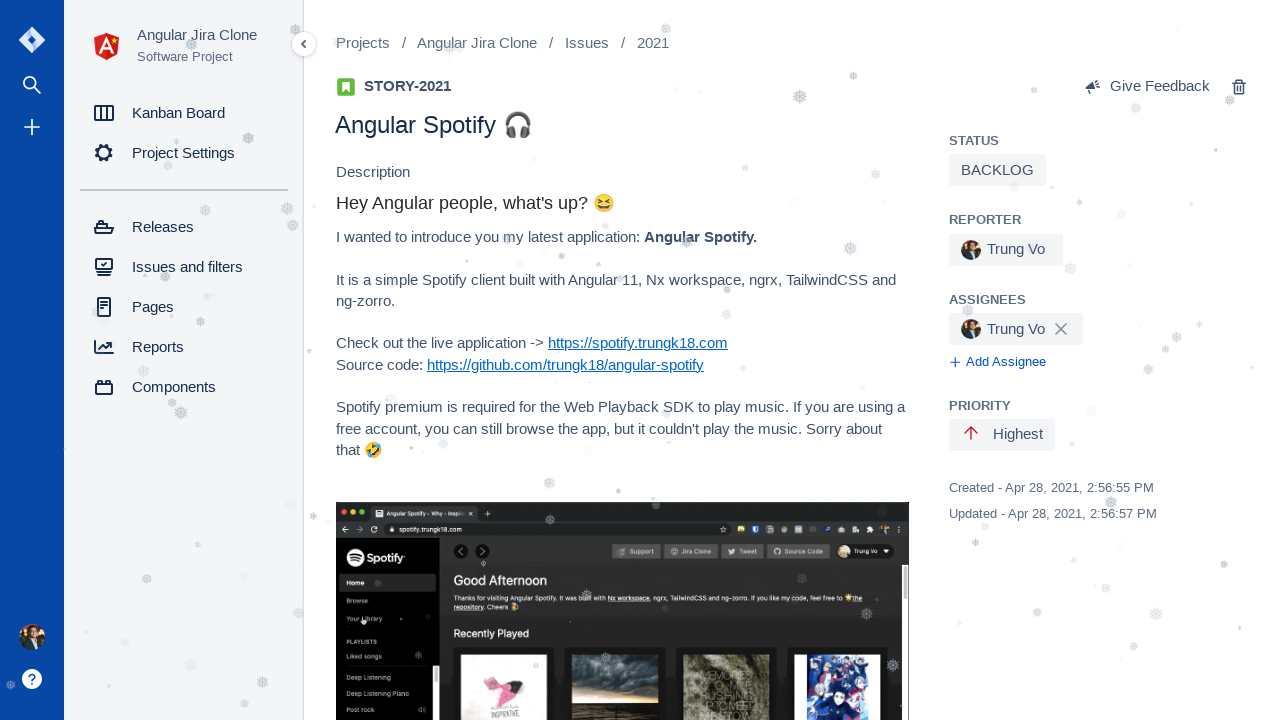